Tests JavaScript alert, confirmation, and prompt dialogs by clicking buttons that trigger each type and interacting with them (accepting, dismissing, and entering text)

Starting URL: http://only-testing-blog.blogspot.in/2014/01/textbox.html

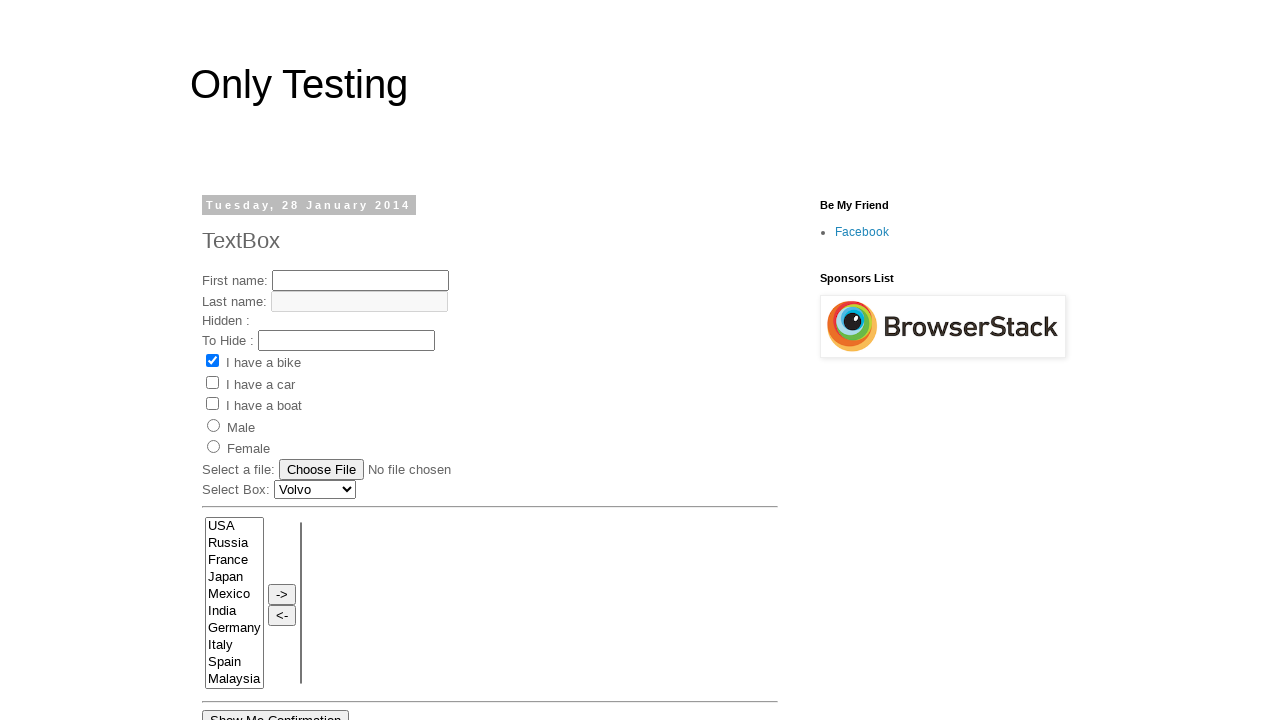

Set up dialog handler to accept alert
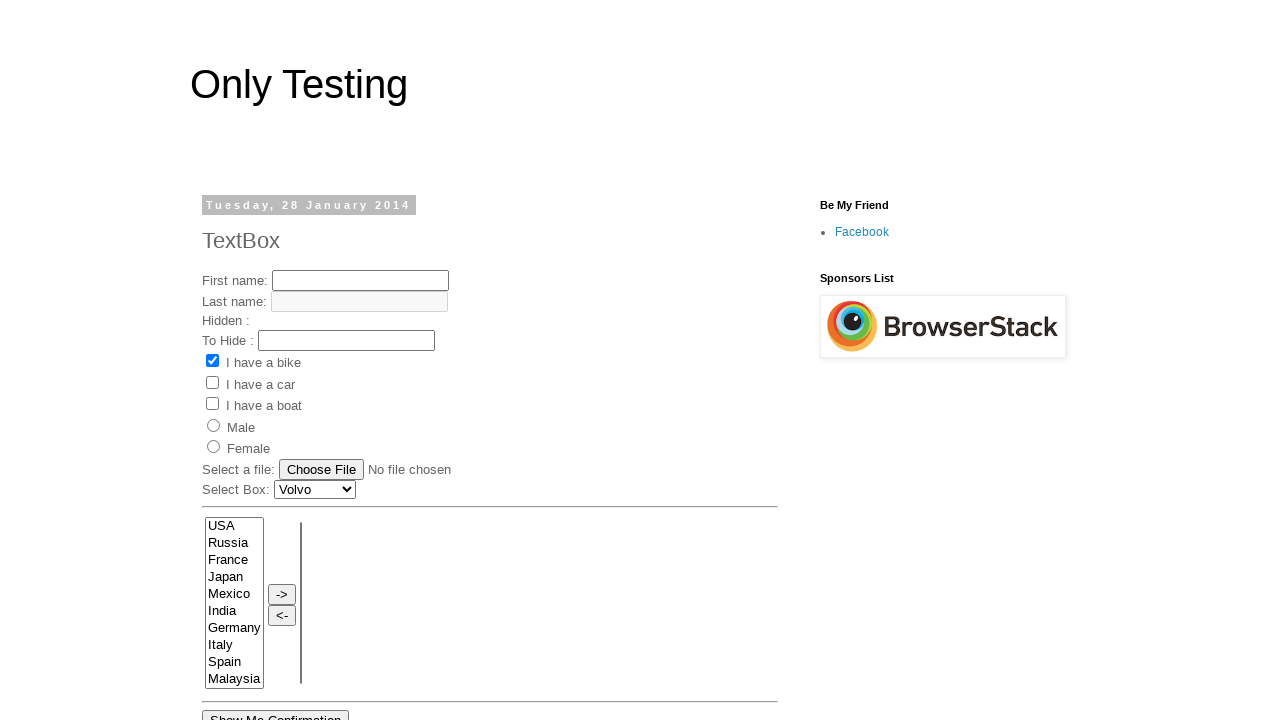

Clicked 'Show Me Alert' button to trigger JavaScript alert at (252, 360) on xpath=//*[@value='Show Me Alert']
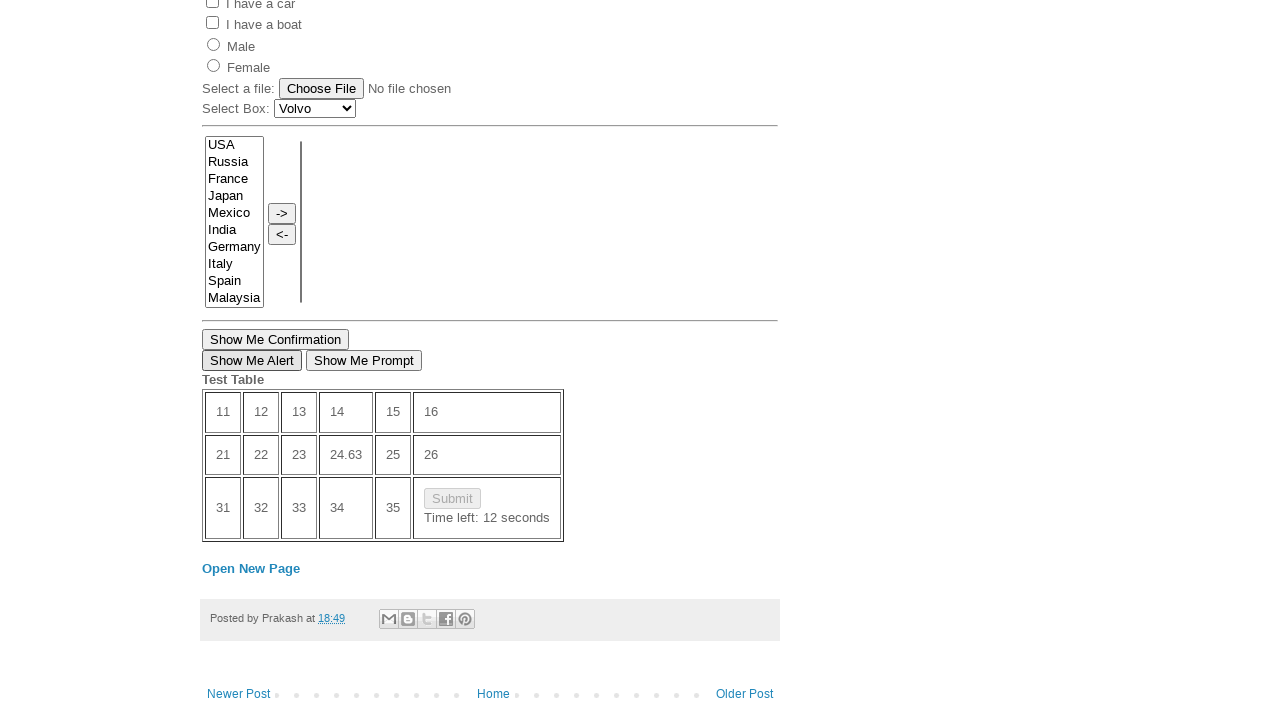

Alert dialog was accepted and dismissed
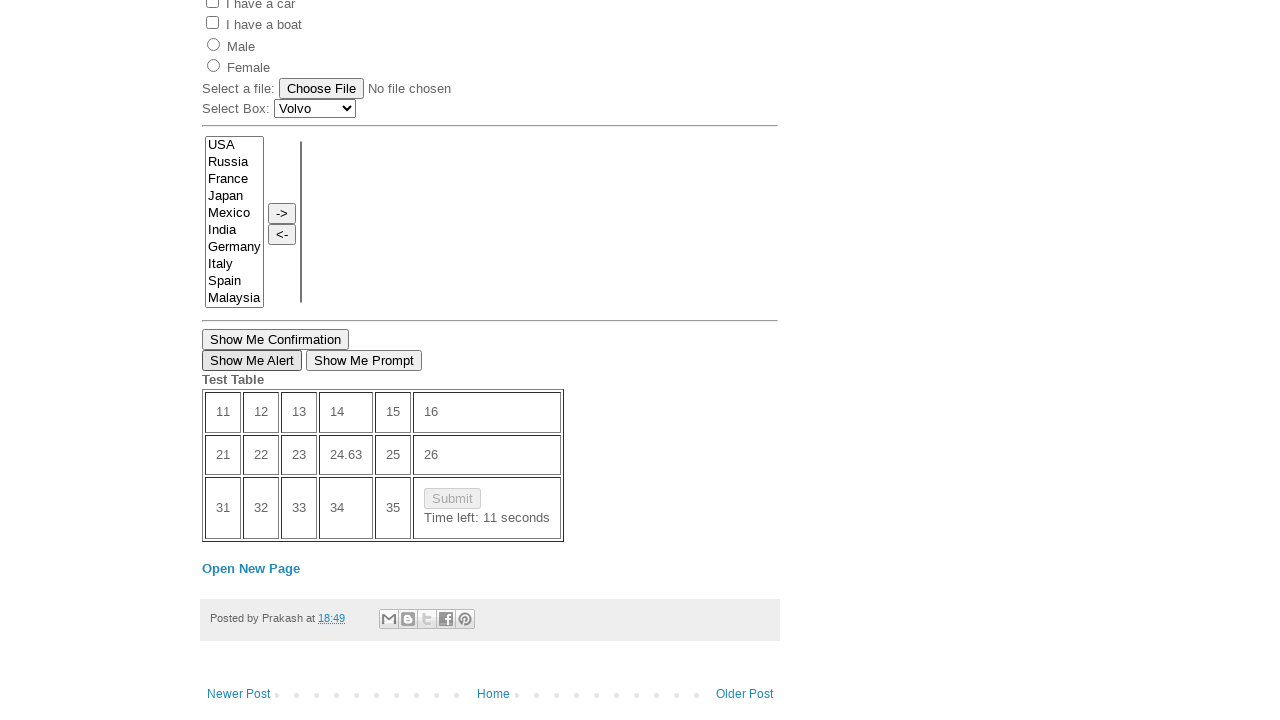

Set up dialog handler to dismiss confirmation
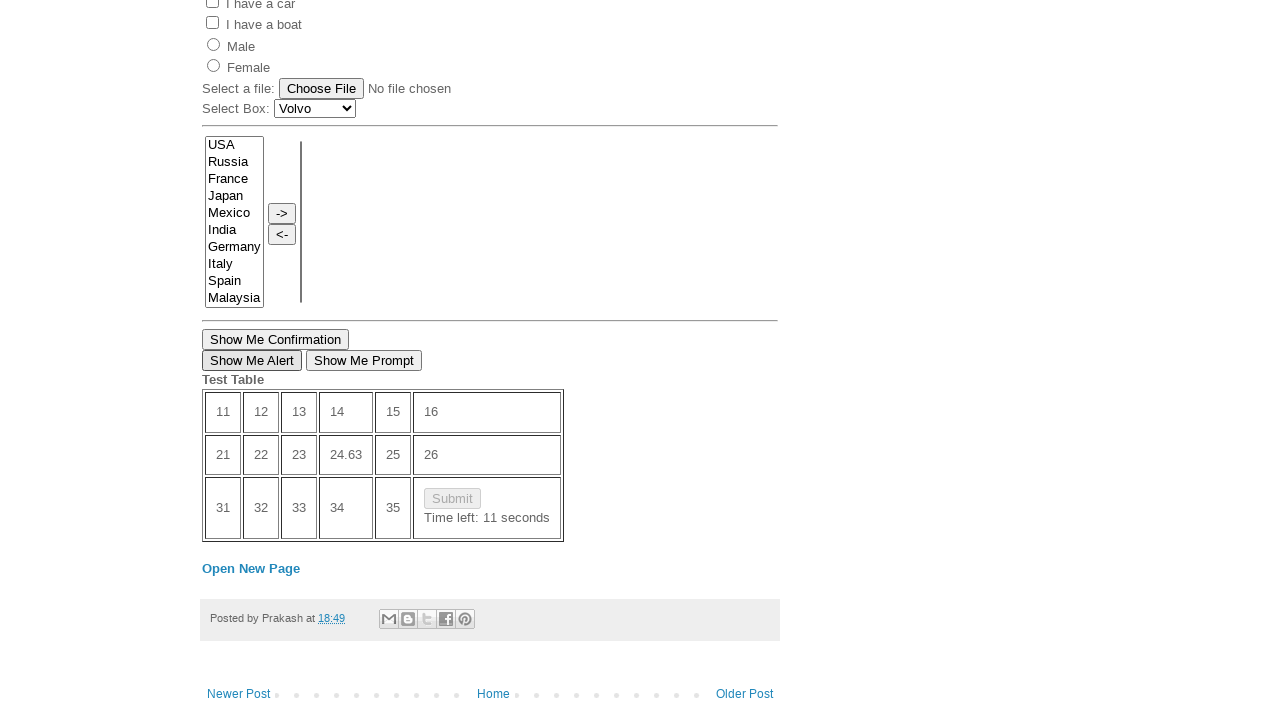

Clicked 'Show Me Confirmation' button to trigger confirmation dialog at (276, 339) on xpath=//*[text()='Show Me Confirmation']
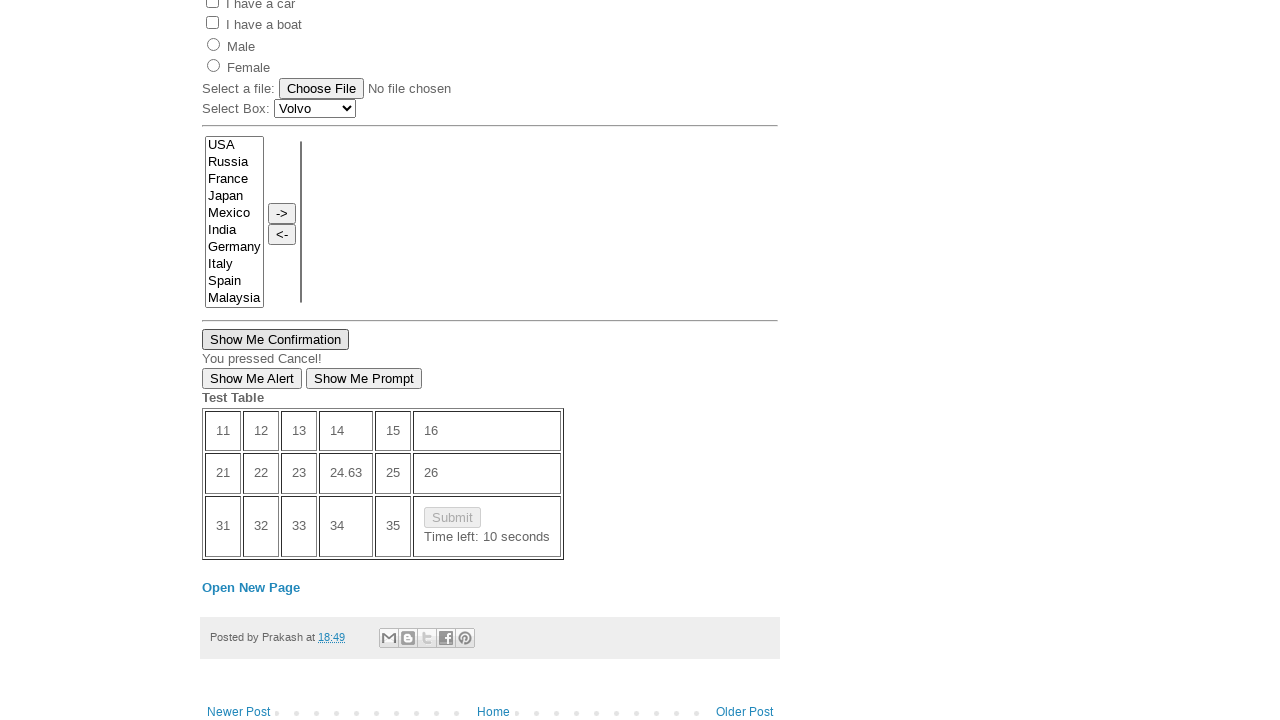

Confirmation dialog was dismissed
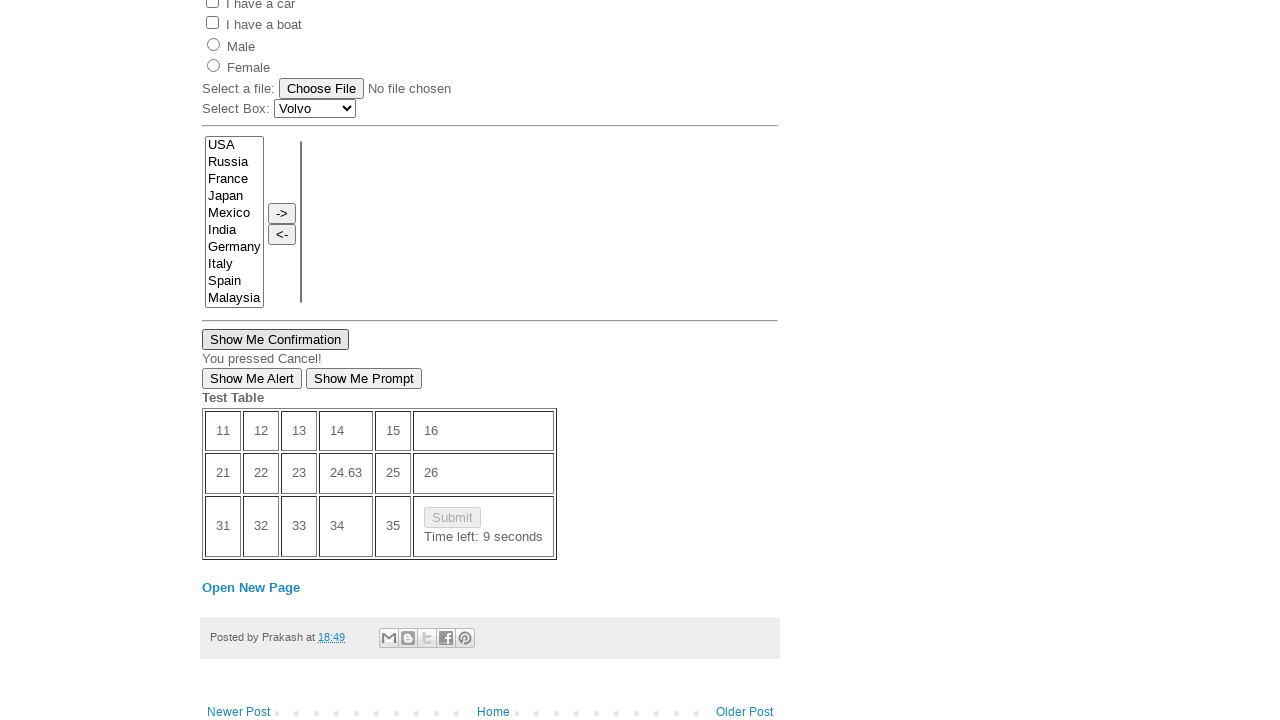

Set up dialog handler to enter text in prompt and accept
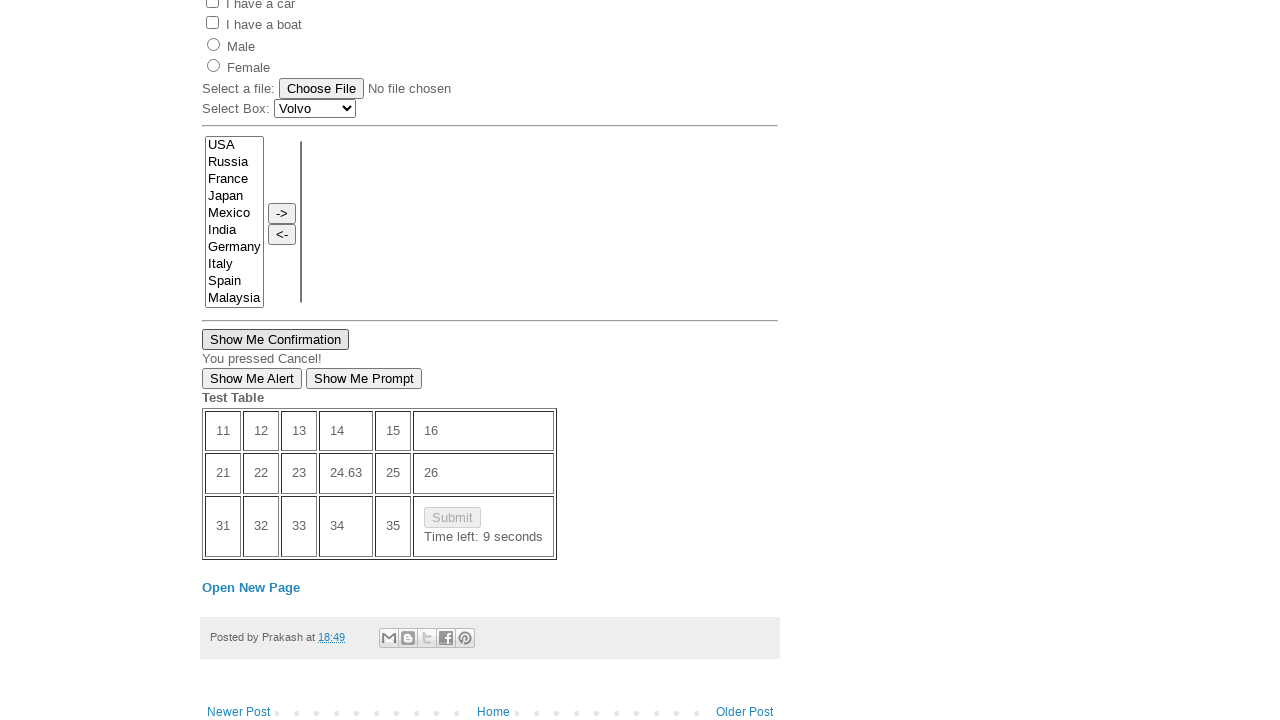

Clicked 'Show Me Prompt' button to trigger prompt dialog at (364, 379) on xpath=//*[text()='Show Me Prompt']
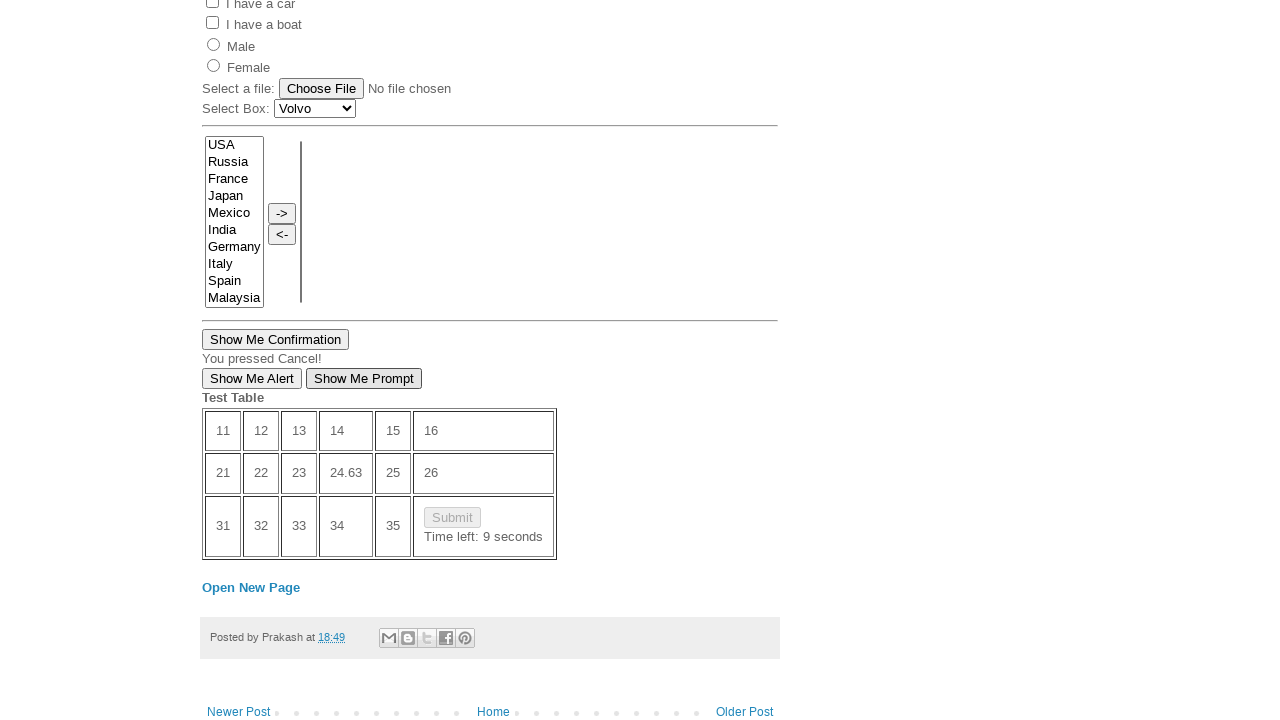

Prompt dialog was filled with 'alert testing is completed' and accepted
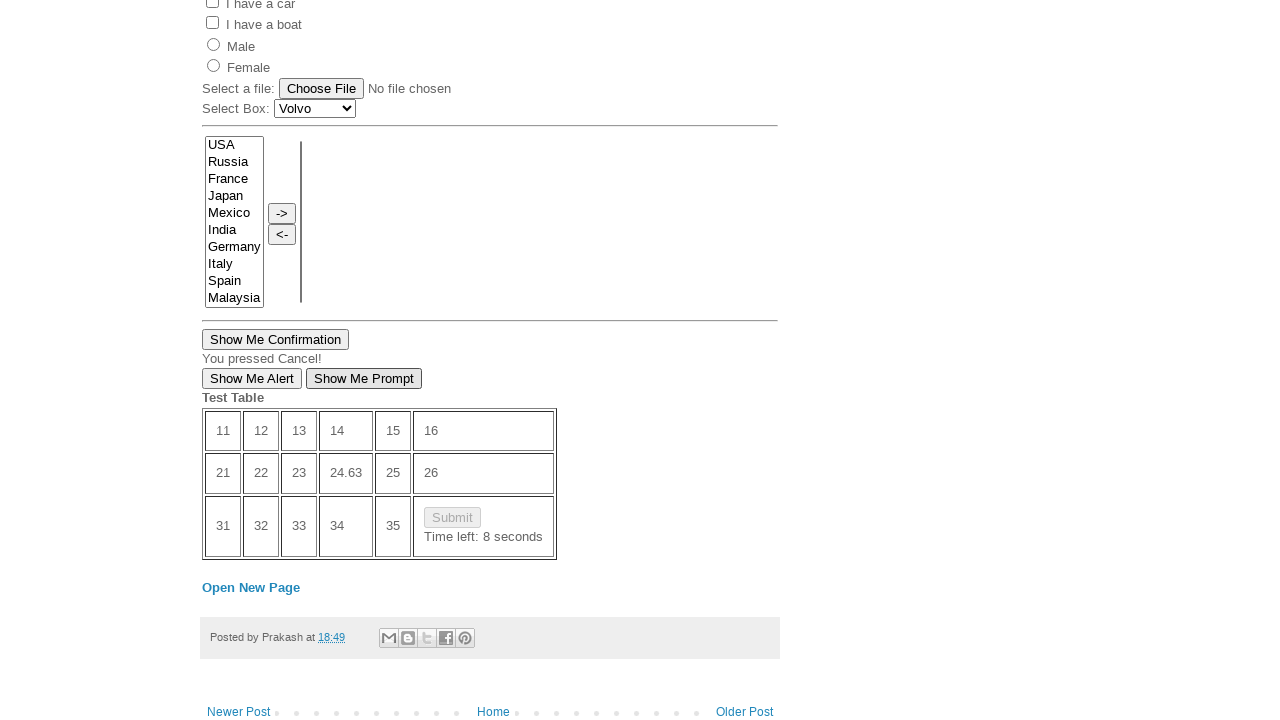

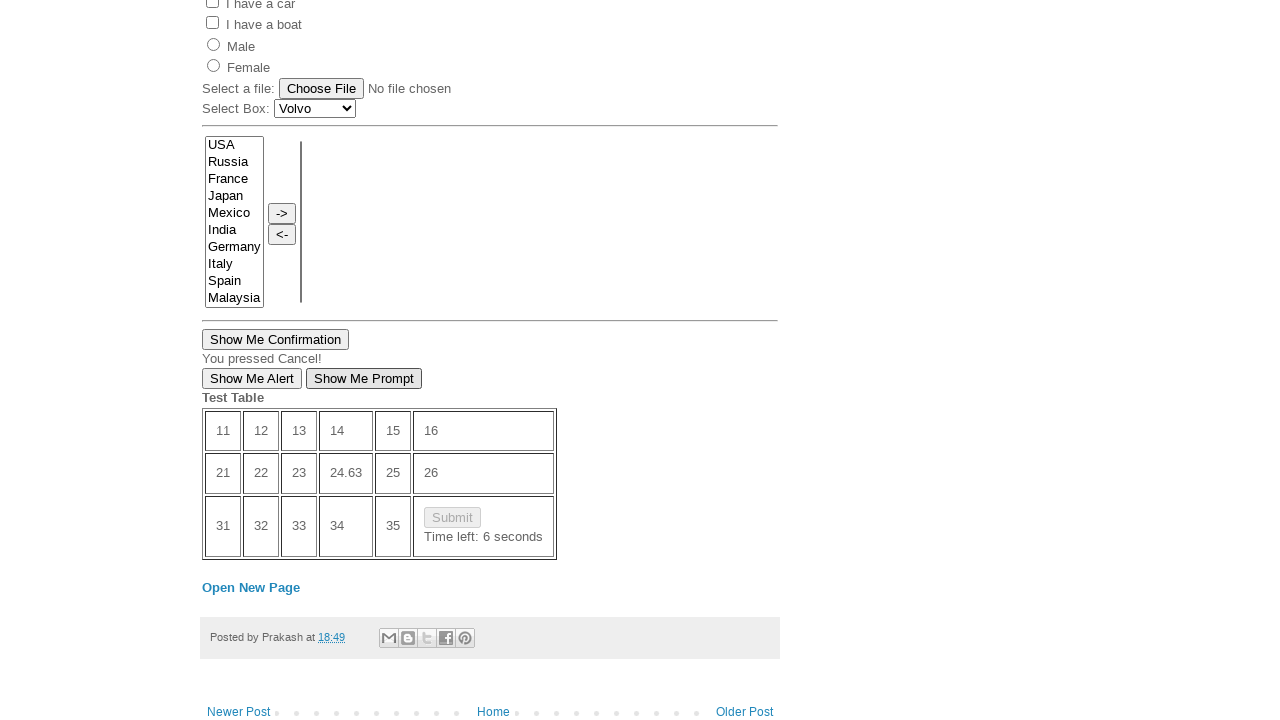